Tests that numeric input field values can be incremented using the up arrow key

Starting URL: http://the-internet.herokuapp.com/

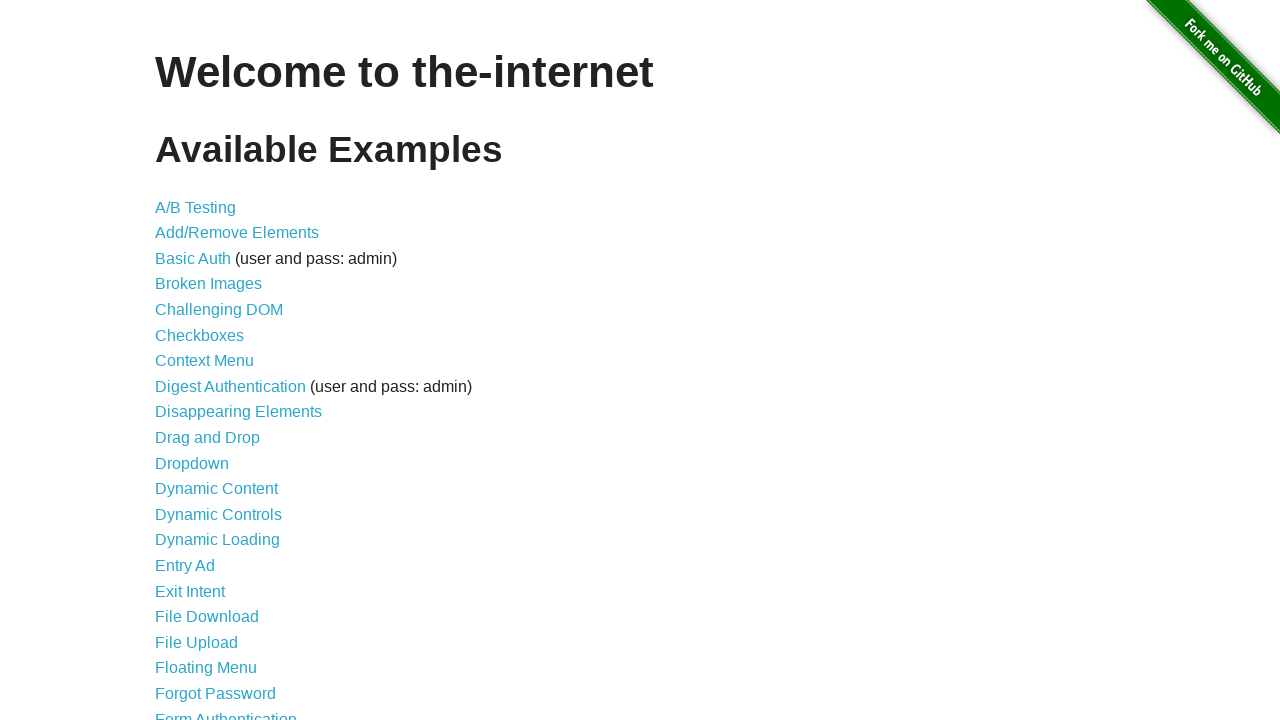

Navigated to the-internet.herokuapp.com homepage
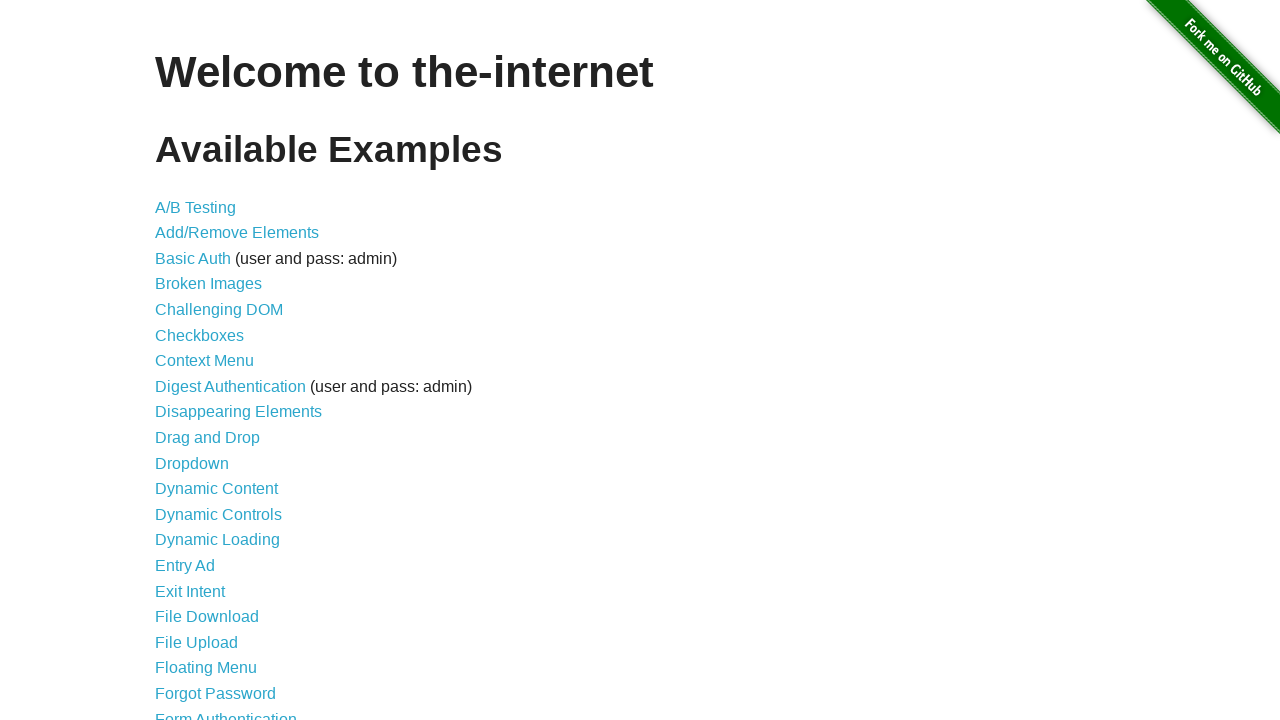

Clicked link to navigate to inputs page at (176, 361) on a[href='/inputs']
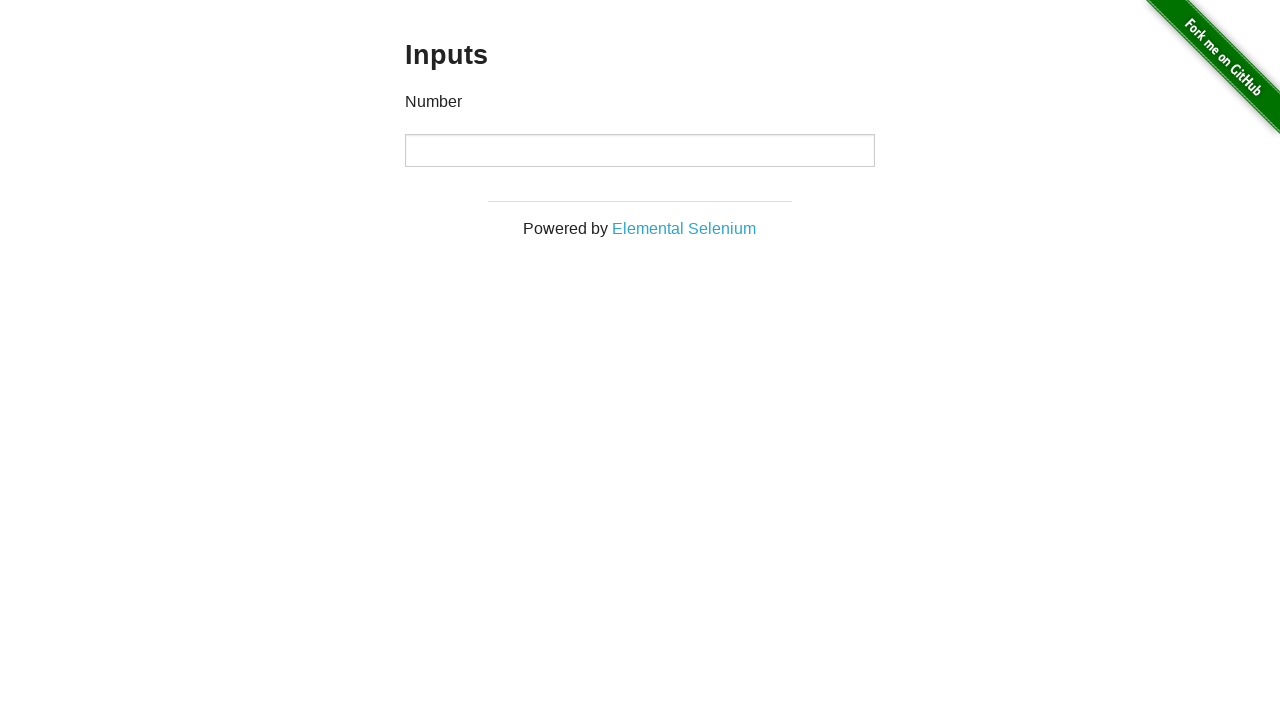

Located the numeric input field
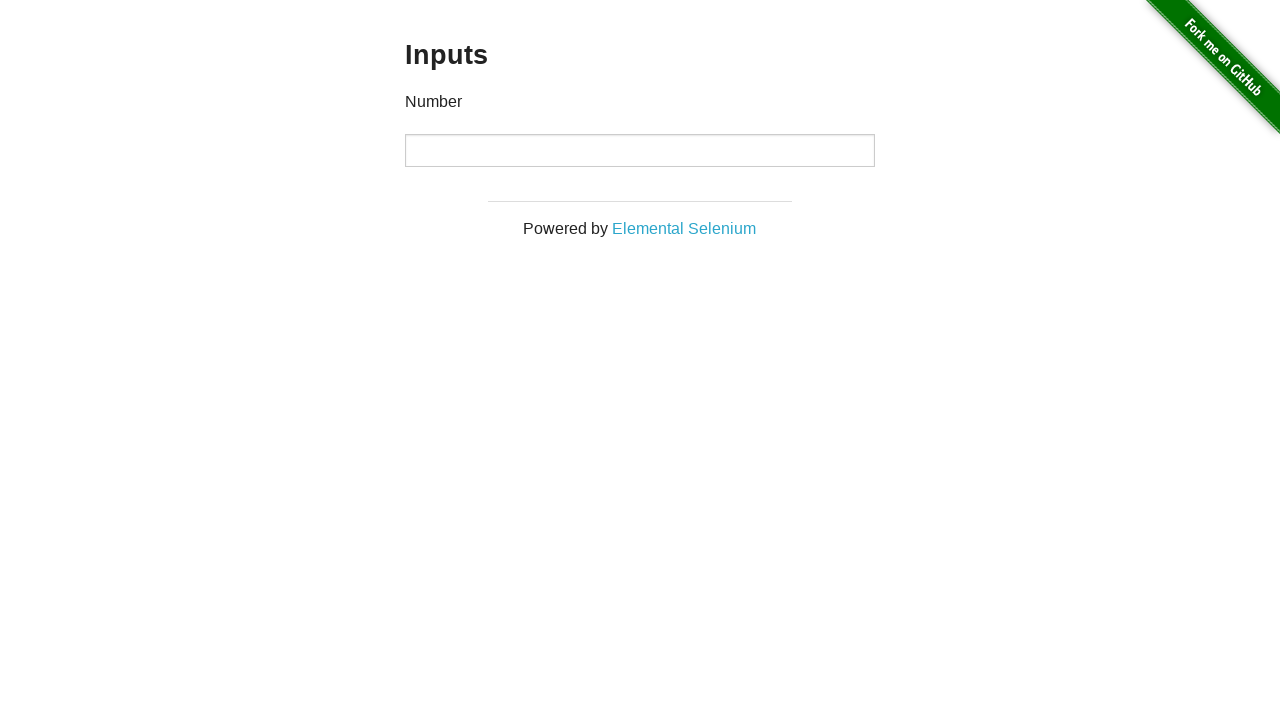

Pressed ArrowUp key to increment the input field value on input
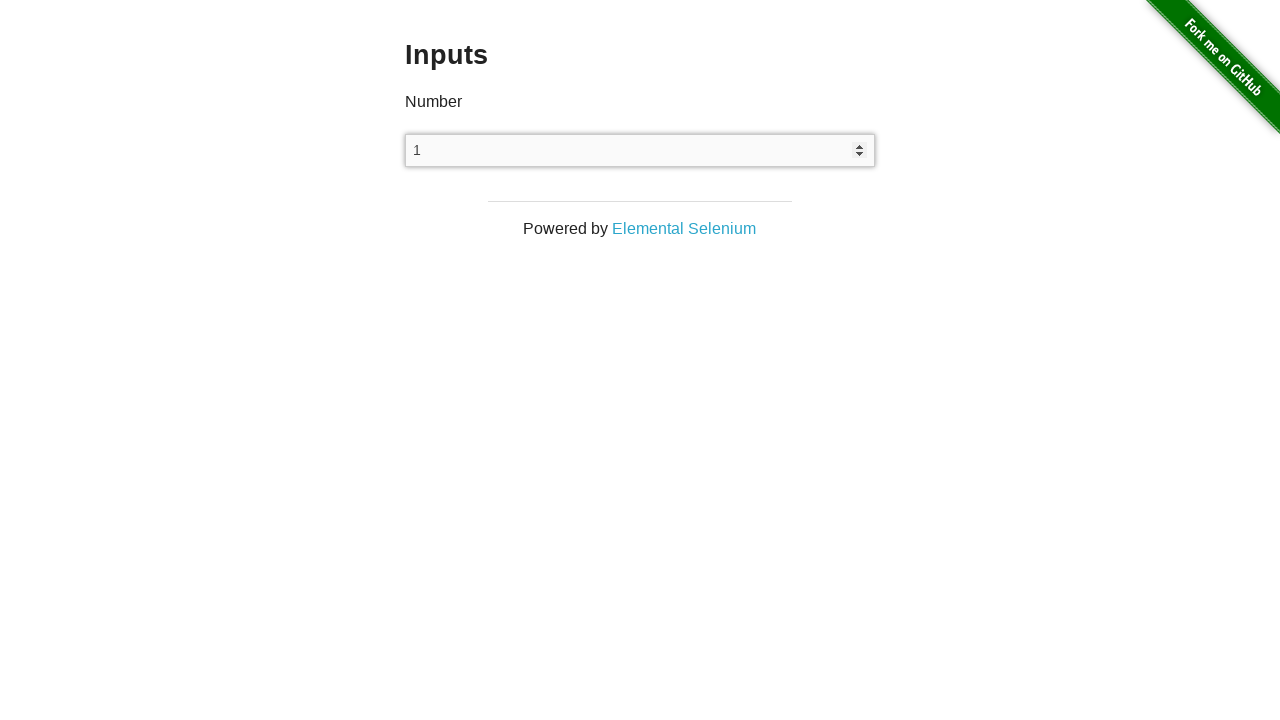

Verified that input field value is '1' after ArrowUp press
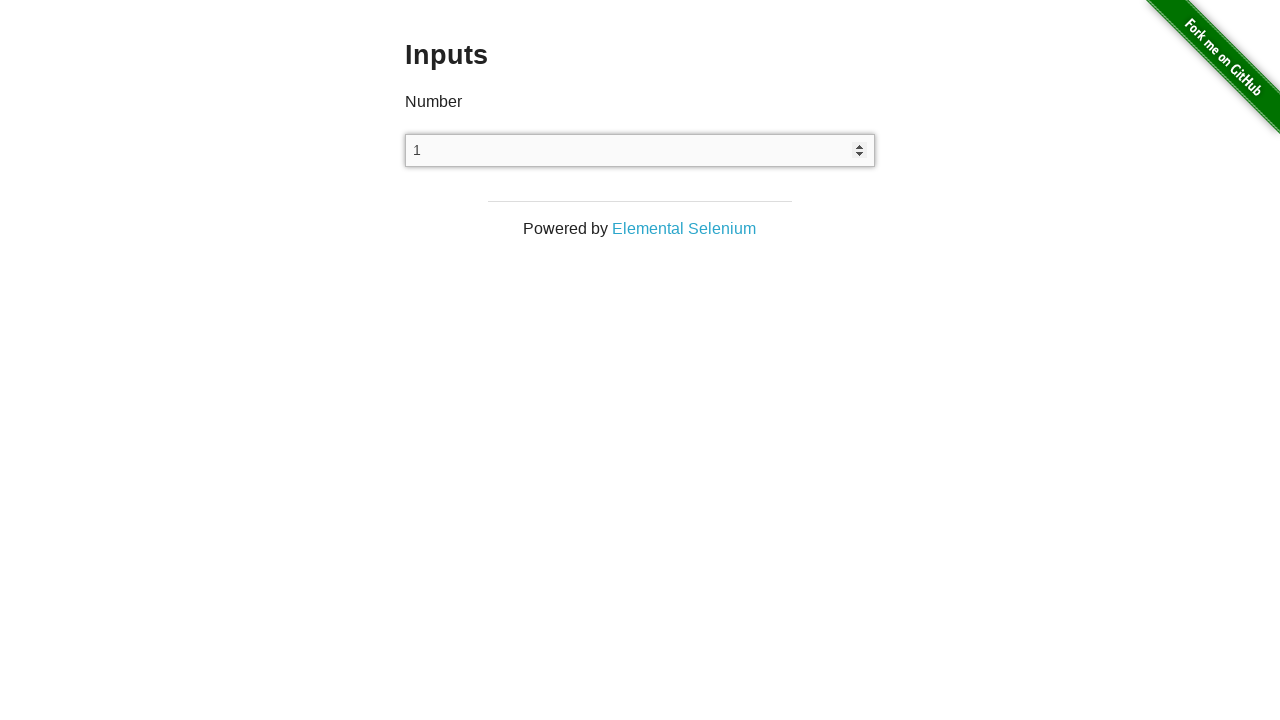

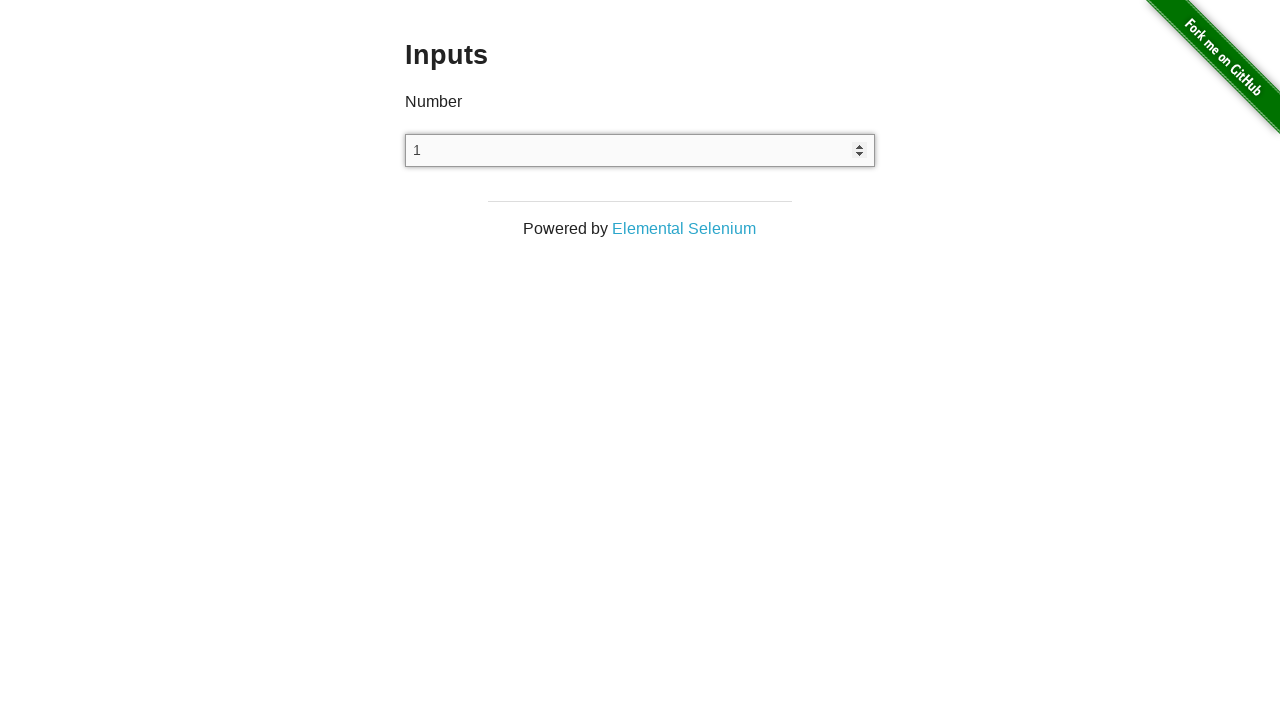